Tests browser window handling by opening new tabs, switching between them, verifying URLs, and navigating within multiple browser contexts on the DemoQA website.

Starting URL: https://demoqa.com

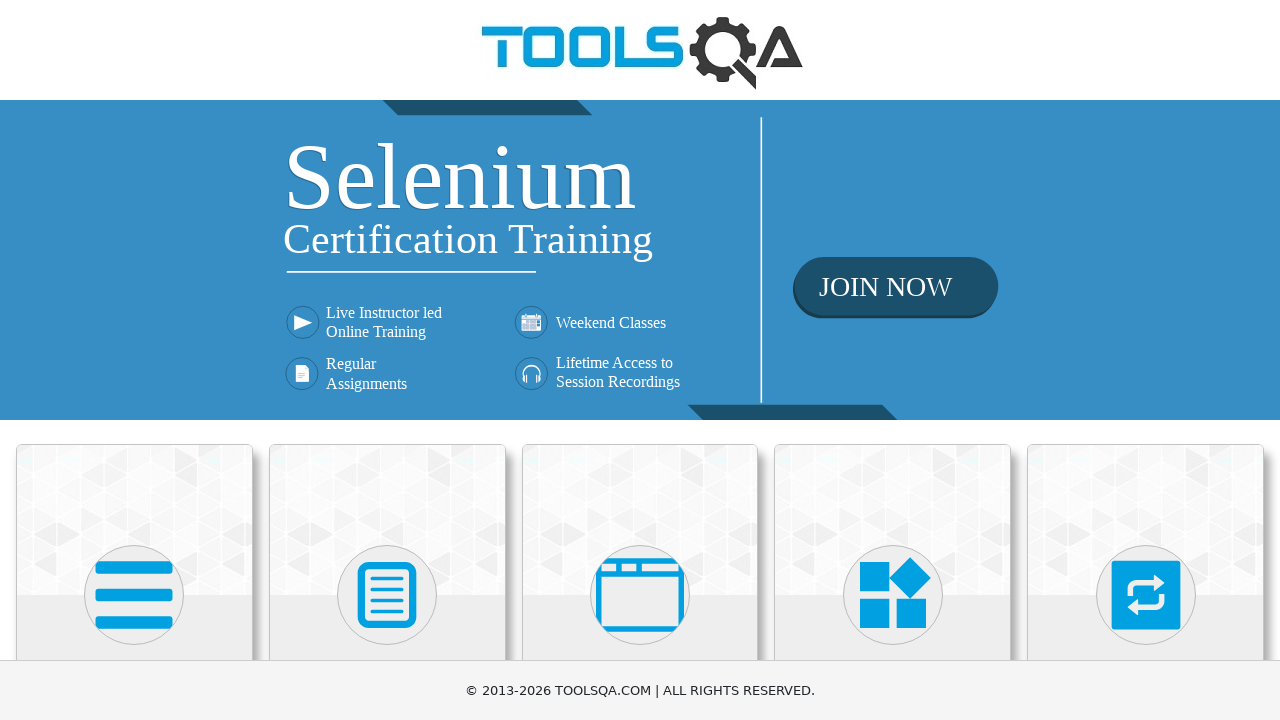

Clicked on 'Alerts, Frame & Windows' section at (640, 360) on internal:text="Alerts, Frame & Windows"i
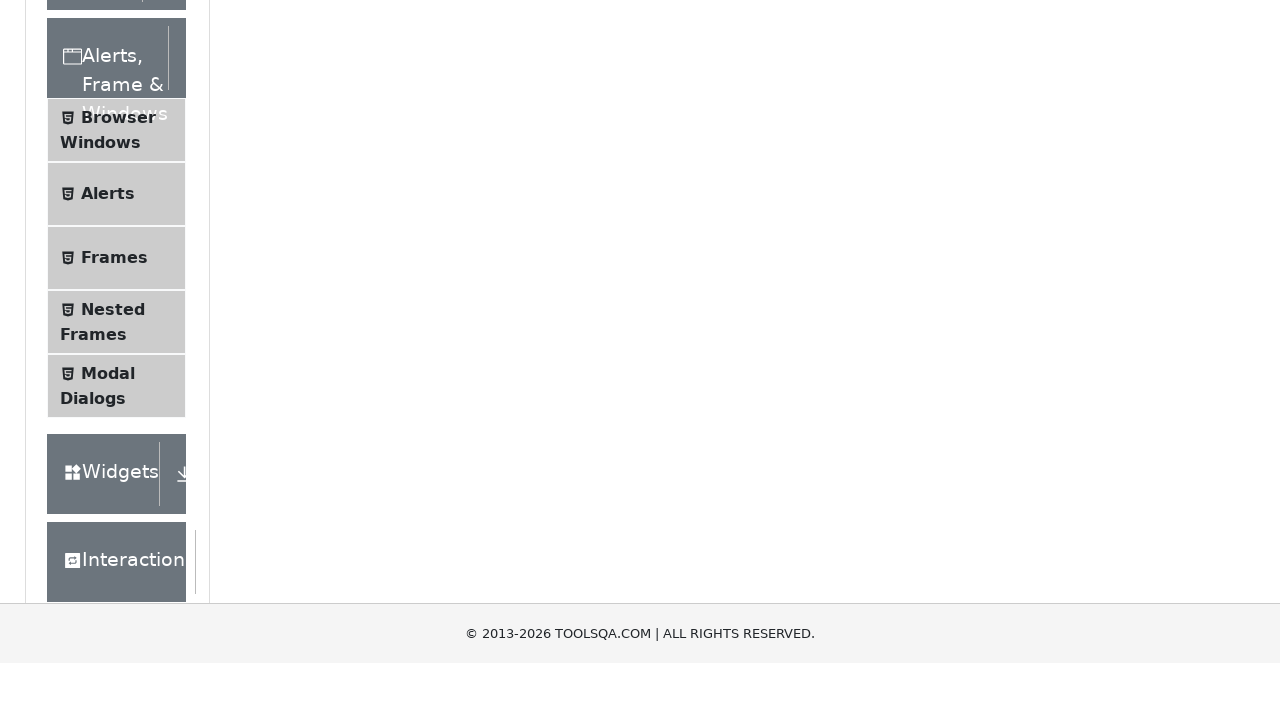

Clicked on 'Browser Windows' menu item at (118, 424) on internal:text="Browser Windows"s
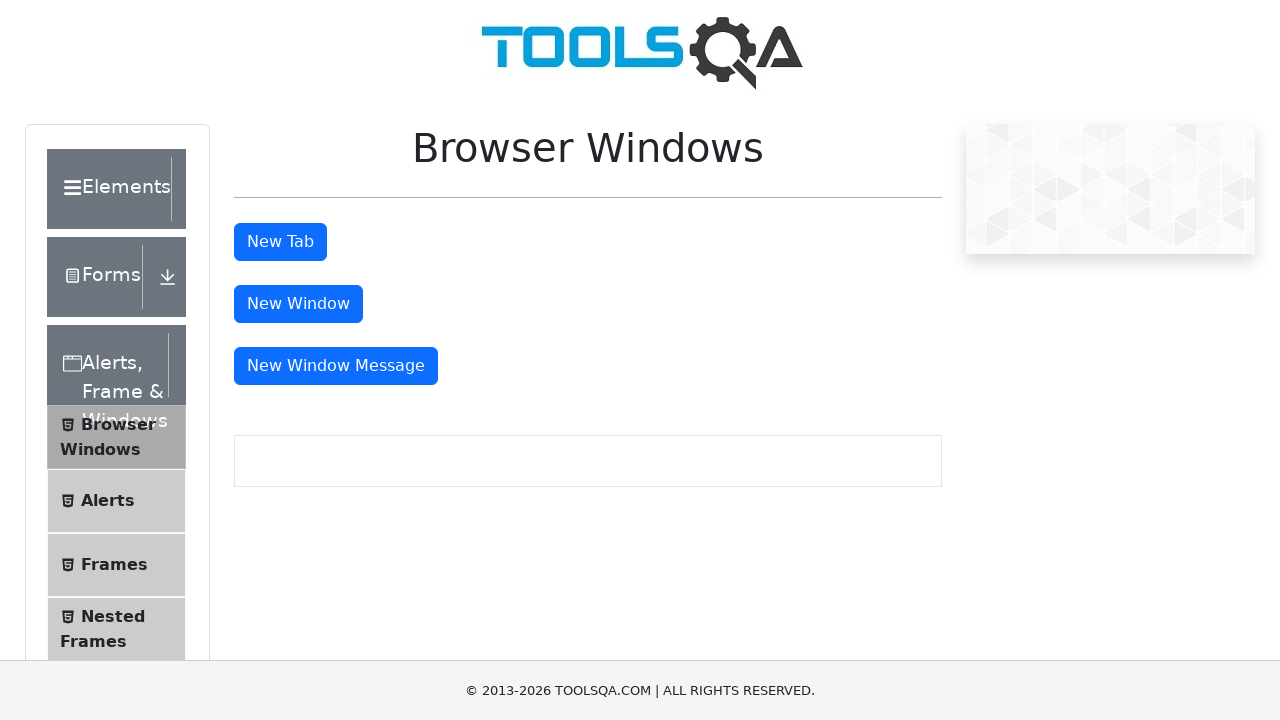

Opened new tab by clicking tab button at (280, 242) on #tabButton
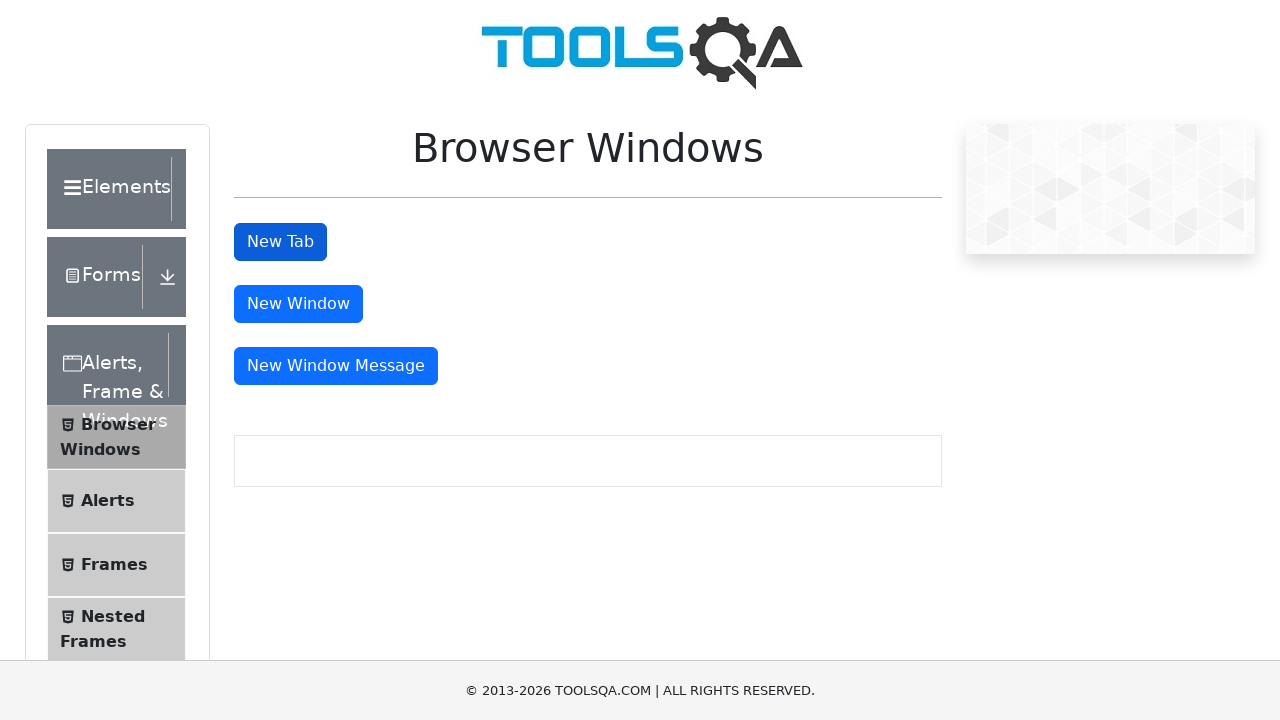

New tab loaded completely
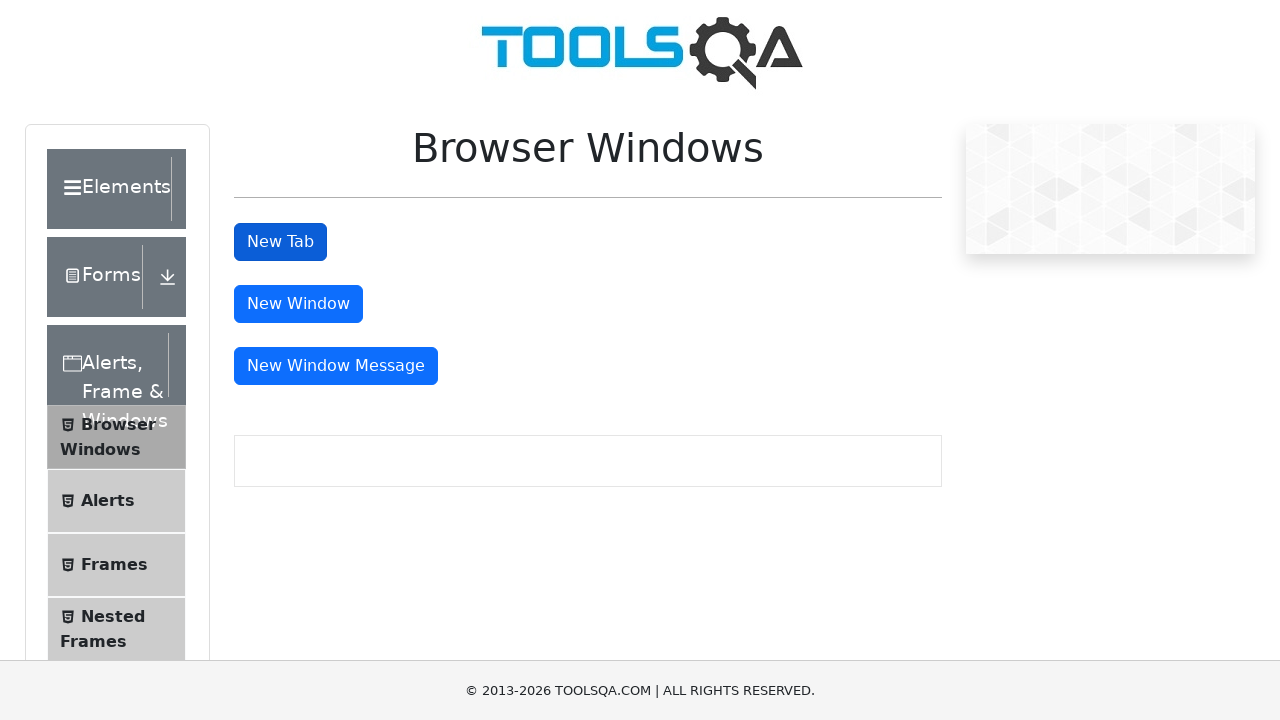

Verified new tab URL is https://demoqa.com/sample
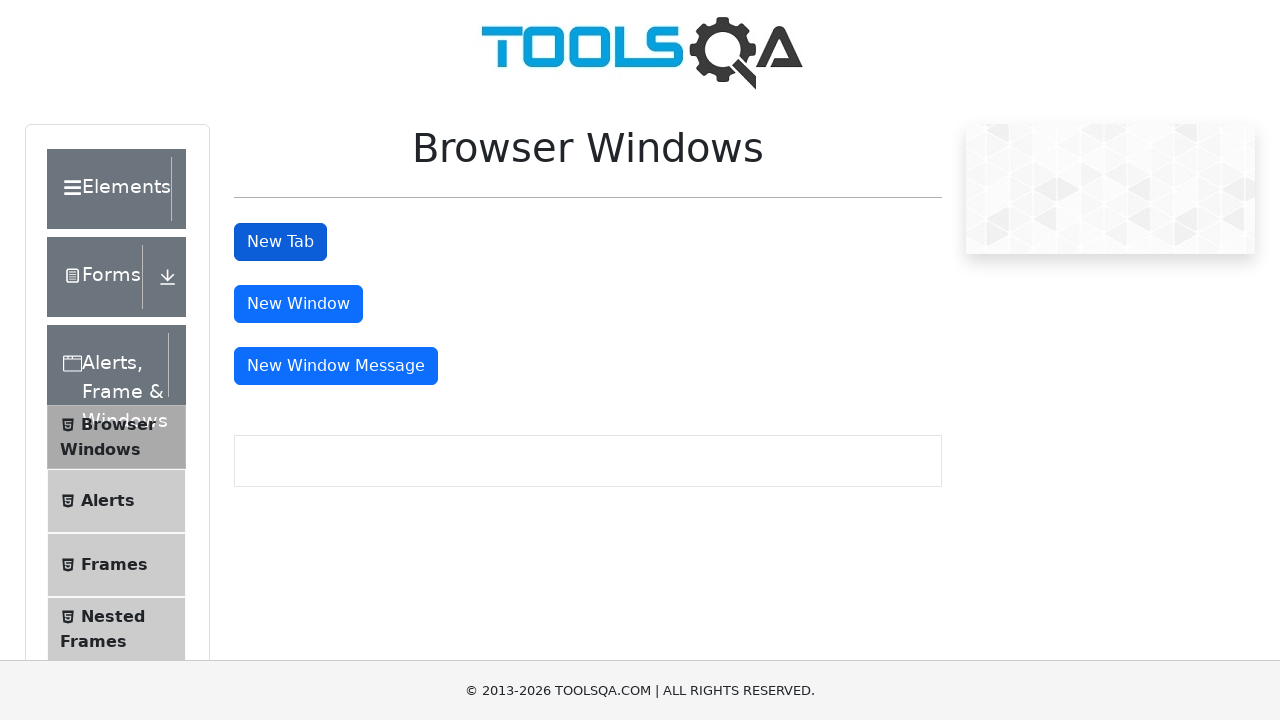

Navigated new tab to main DemoQA page
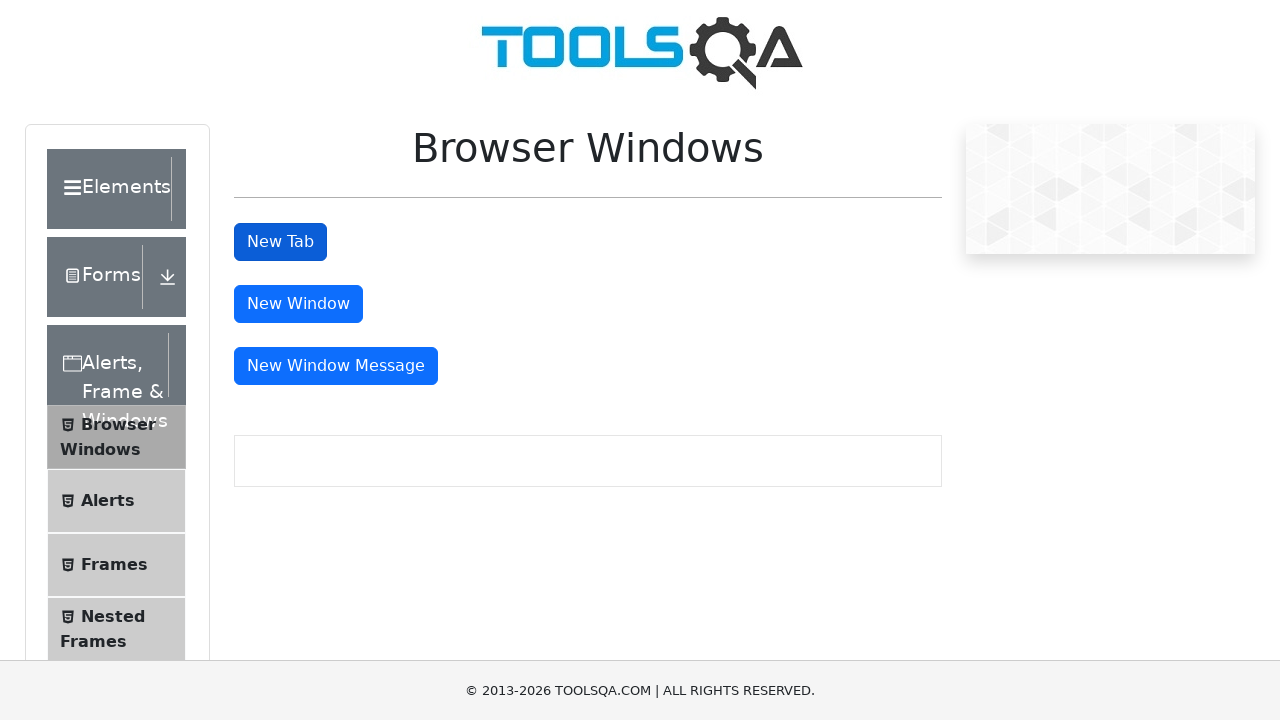

Clicked on 'Alerts, Frame & Windows' in new tab at (640, 360) on internal:text="Alerts, Frame & Windows"i
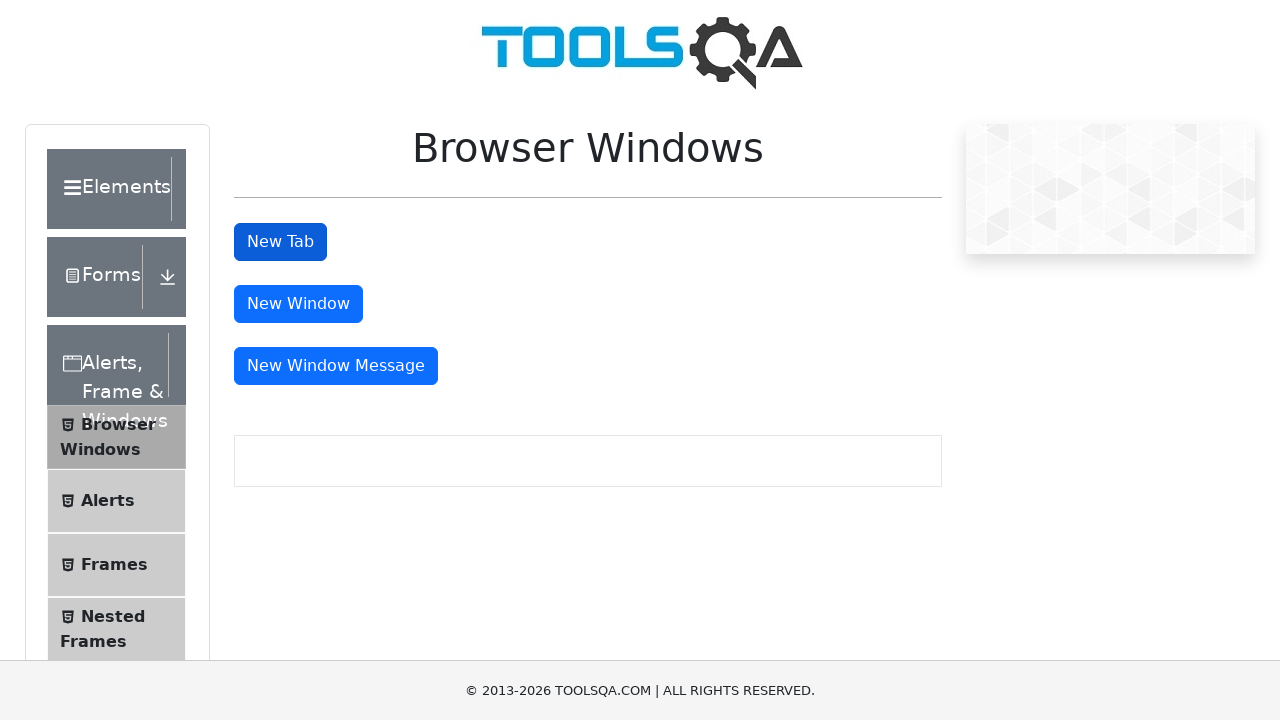

Clicked on 'Browser Windows' in new tab at (118, 424) on internal:text="Browser Windows"s
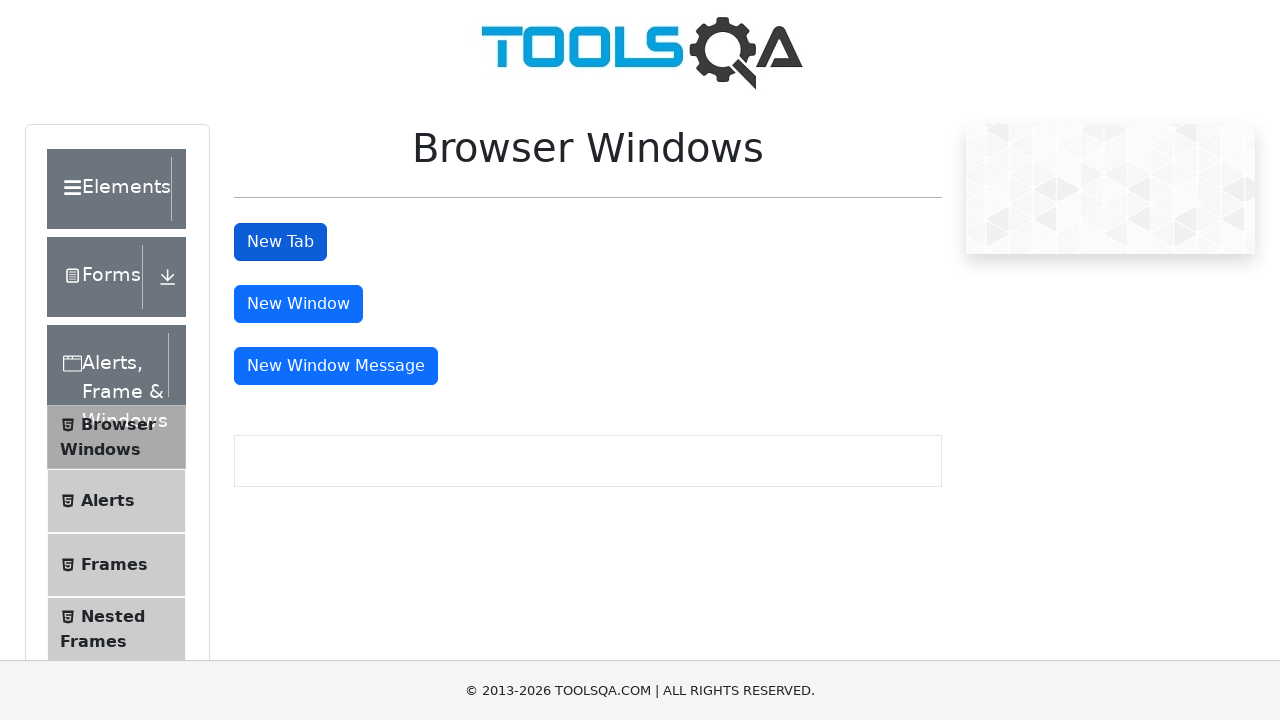

Opened second new tab from first tab at (280, 242) on #tabButton
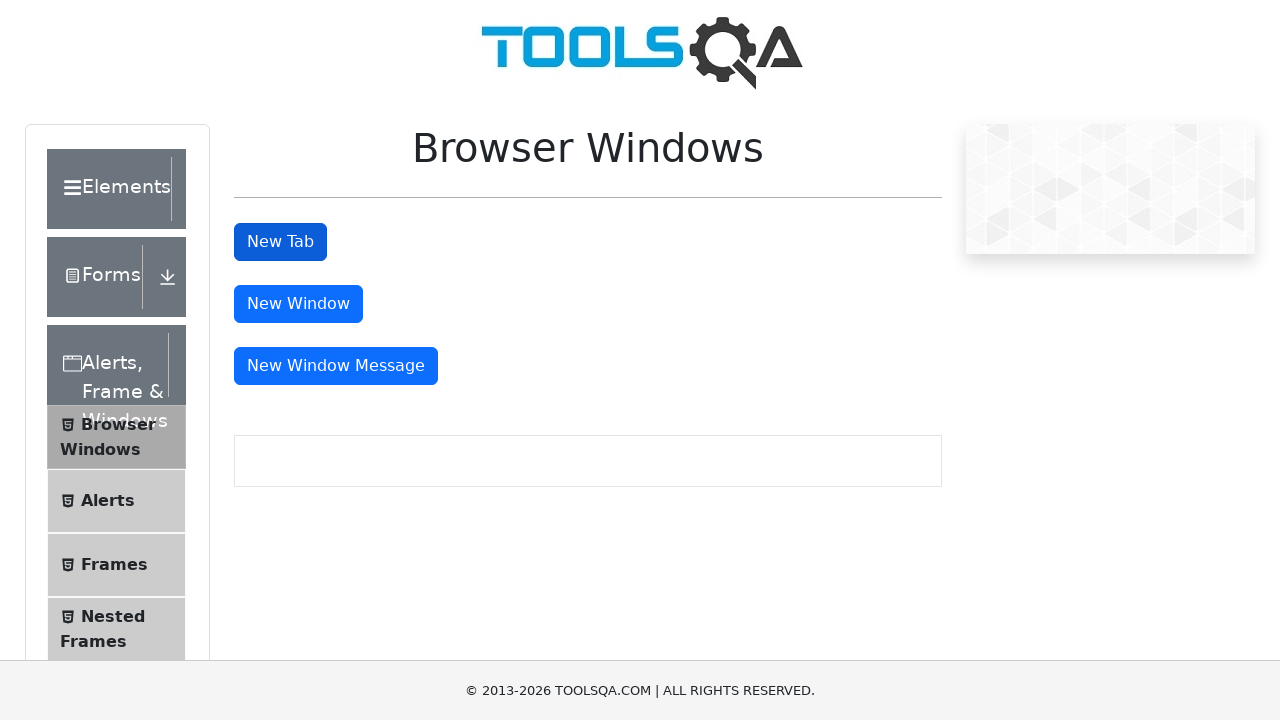

Second new tab loaded completely
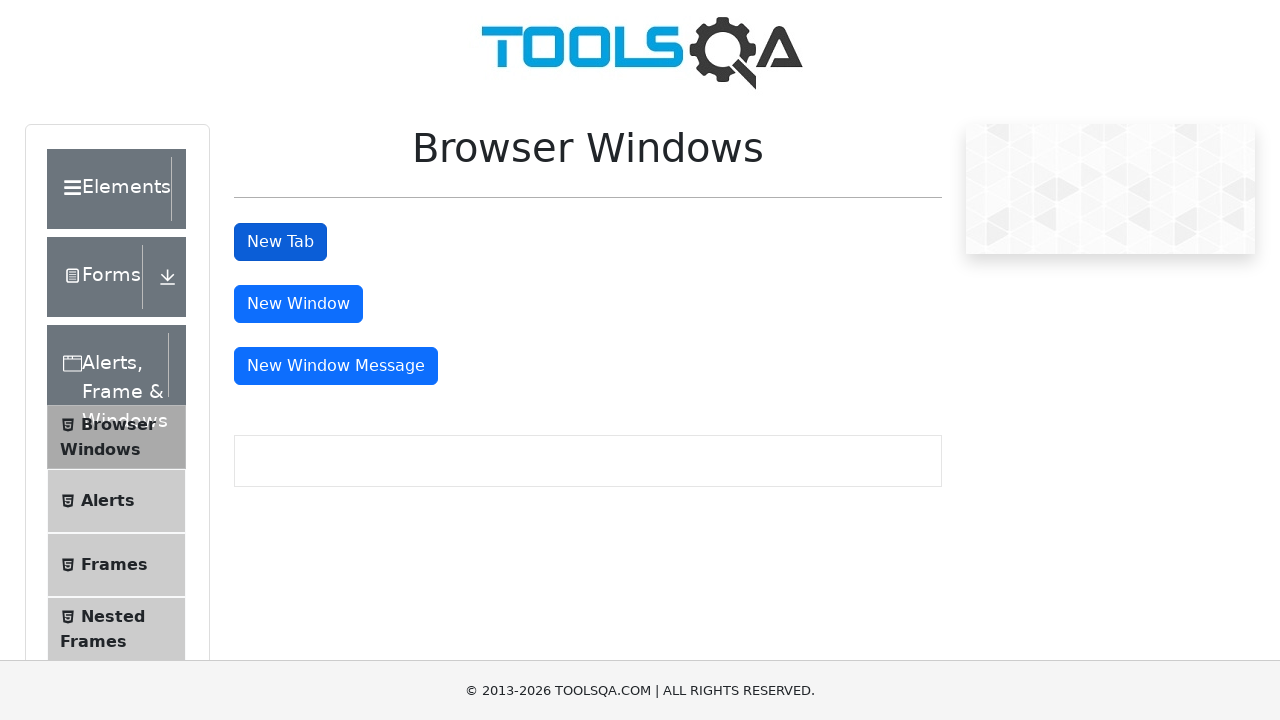

Verified second new tab URL is https://demoqa.com/sample
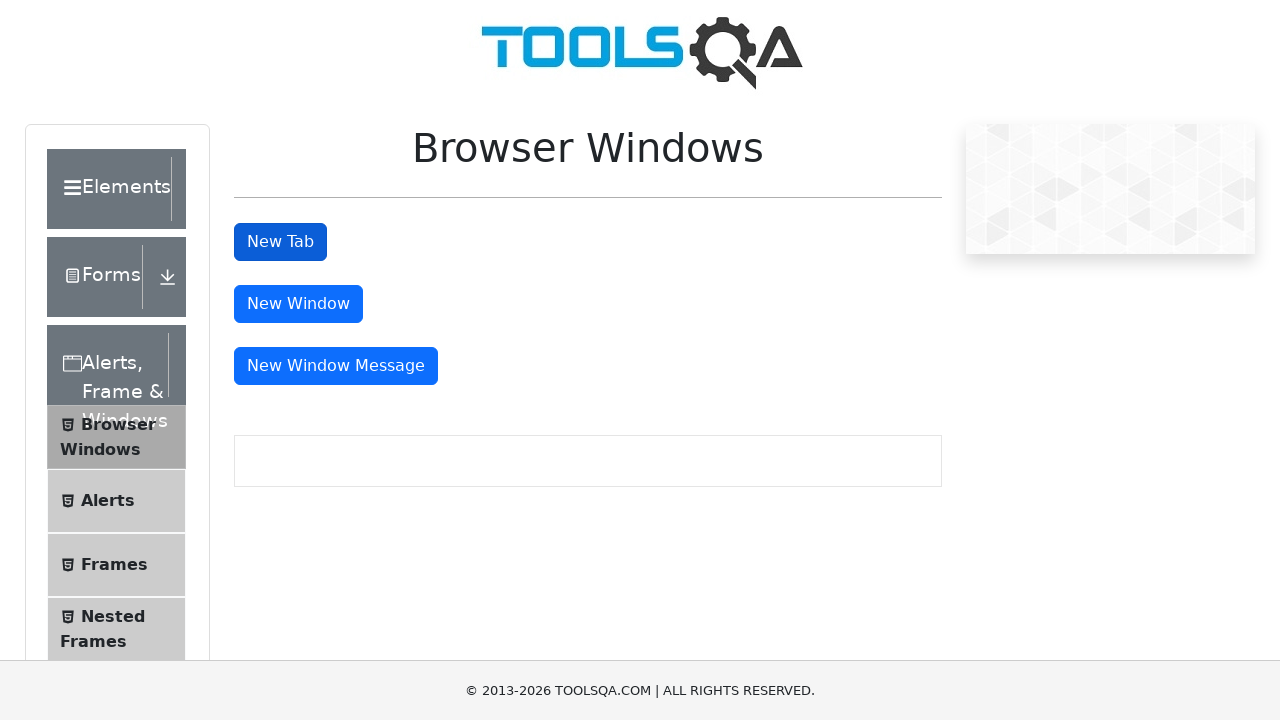

Clicked on 'Frames' in first tab at (114, 565) on internal:text="Frames"s
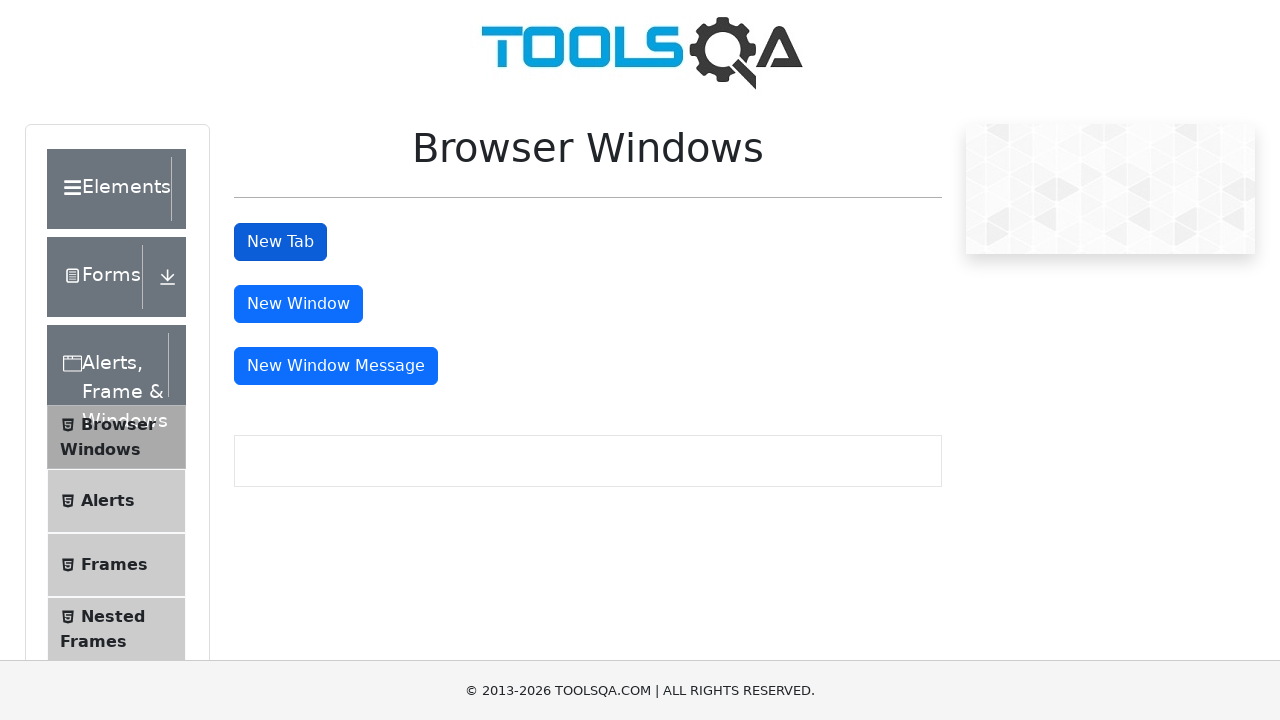

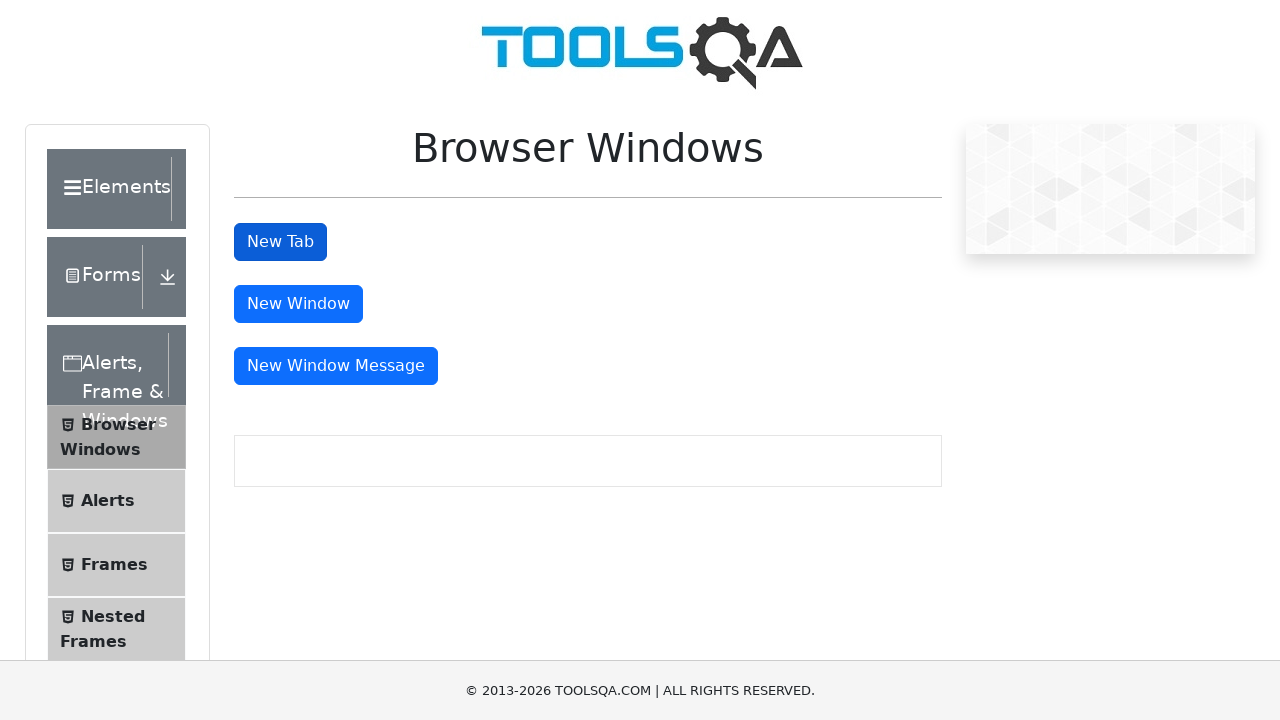